Visits the BrowserStack home page and checks the background color of the "Get Started Free" button

Starting URL: https://www.browserstack.com/

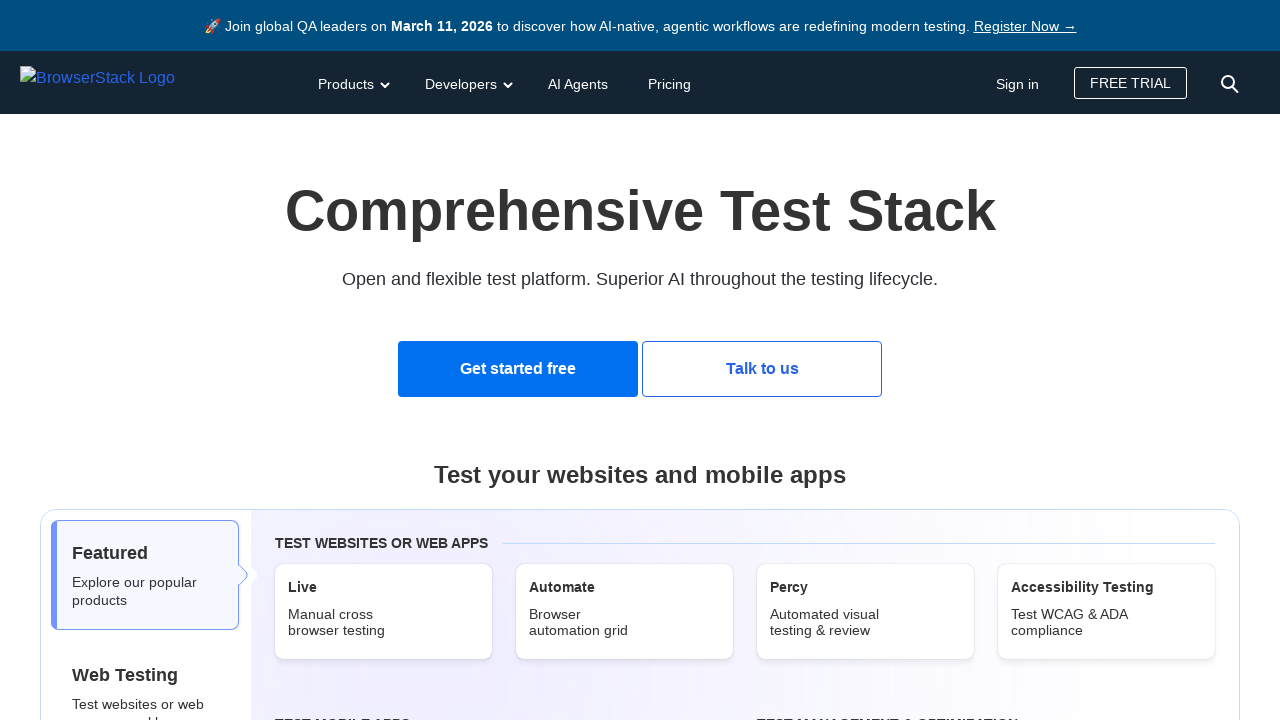

Navigated to BrowserStack home page
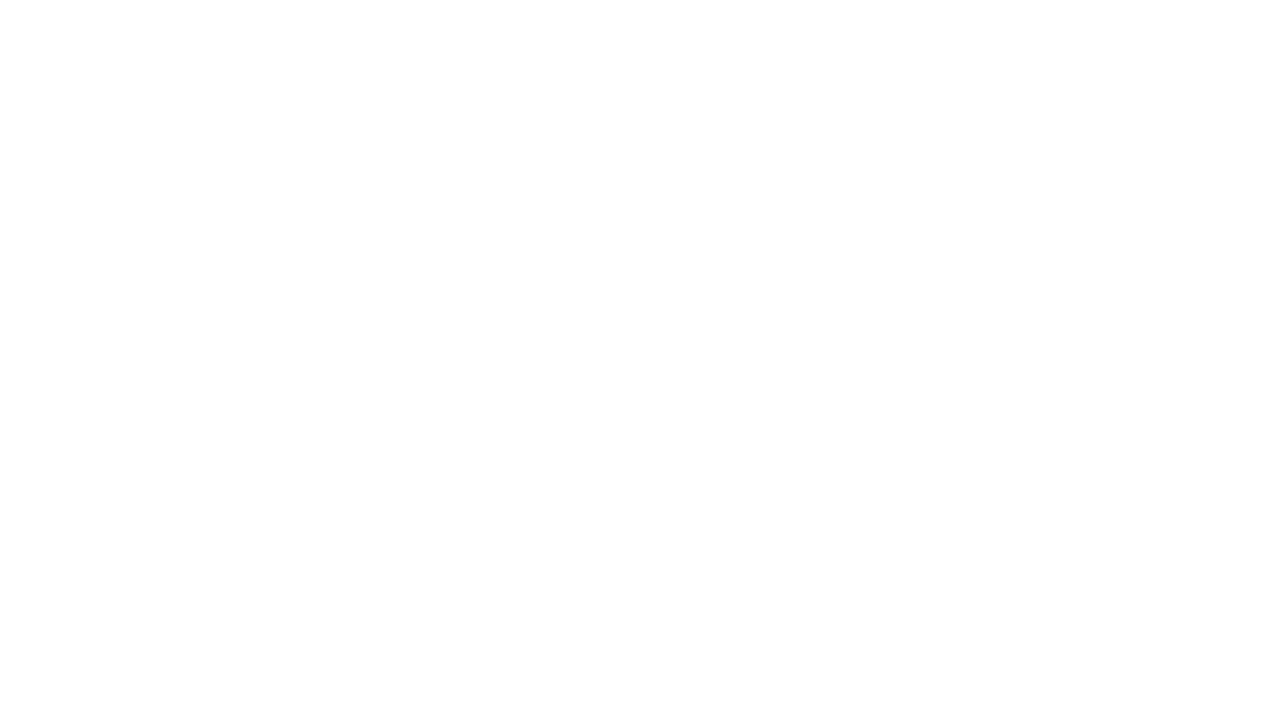

Located the Get Started Free button
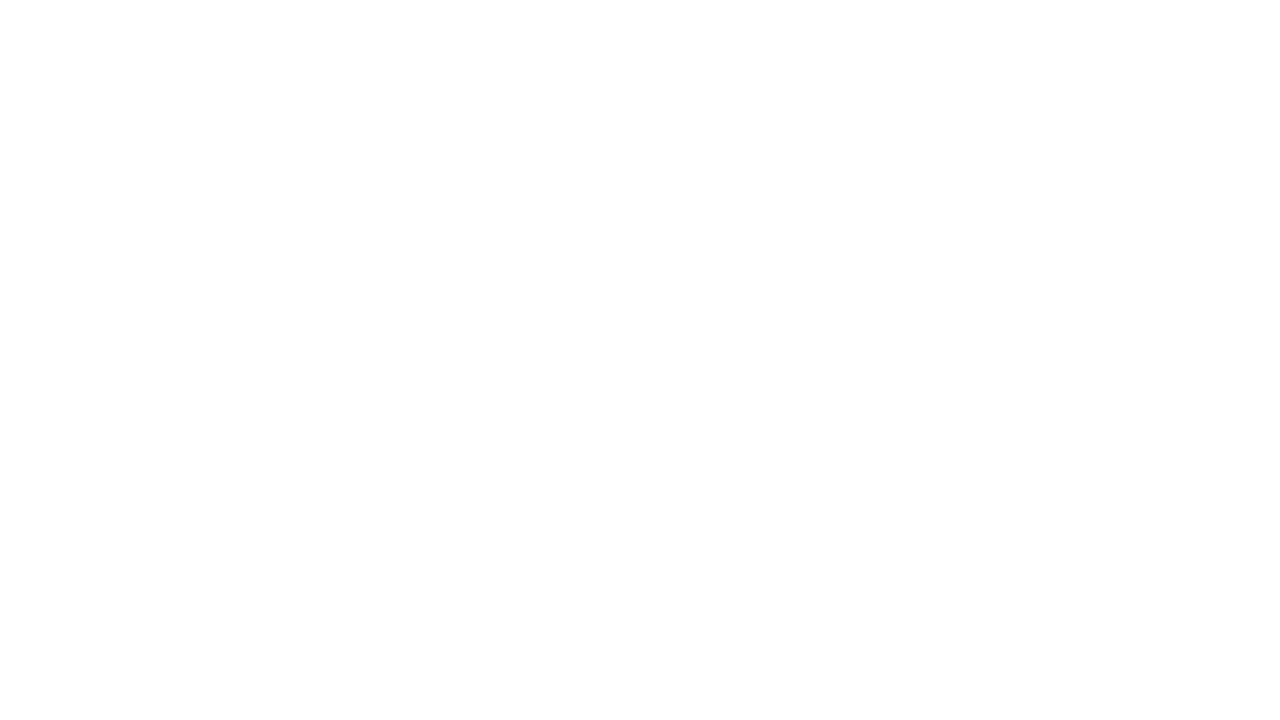

Waited for Get Started Free button to be visible
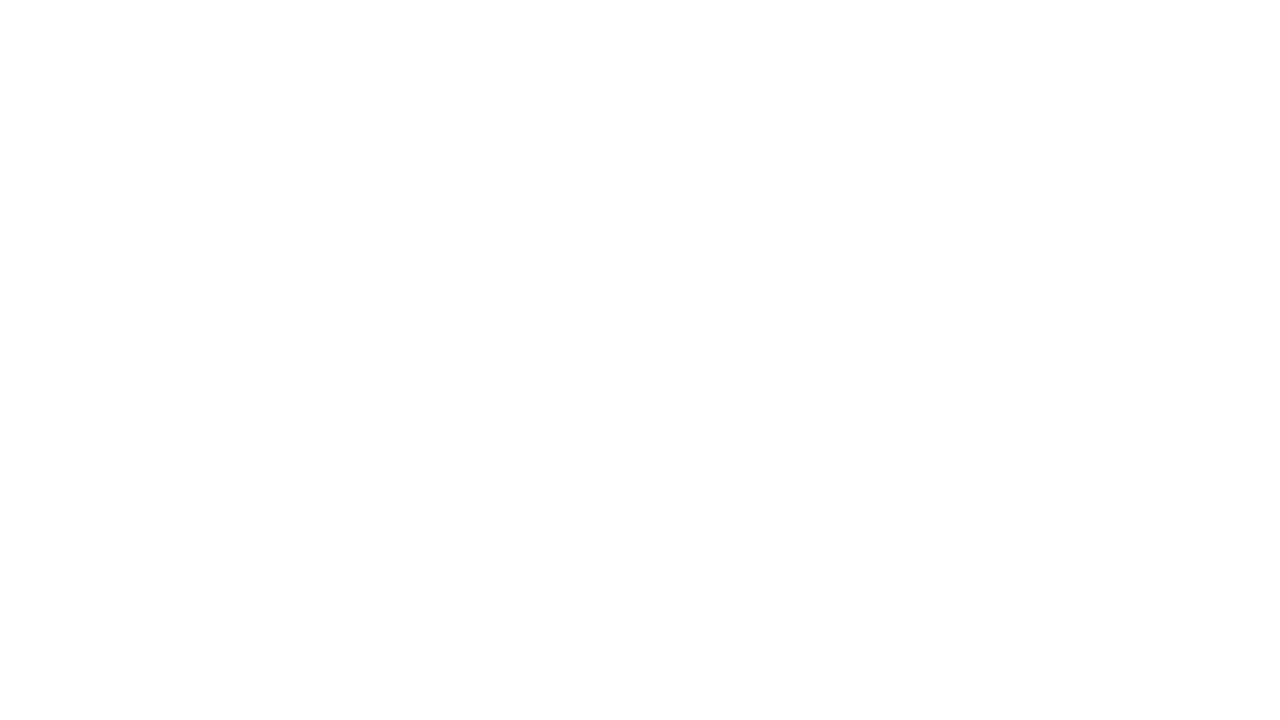

Retrieved background color of Get Started Free button: rgb(0, 112, 240)
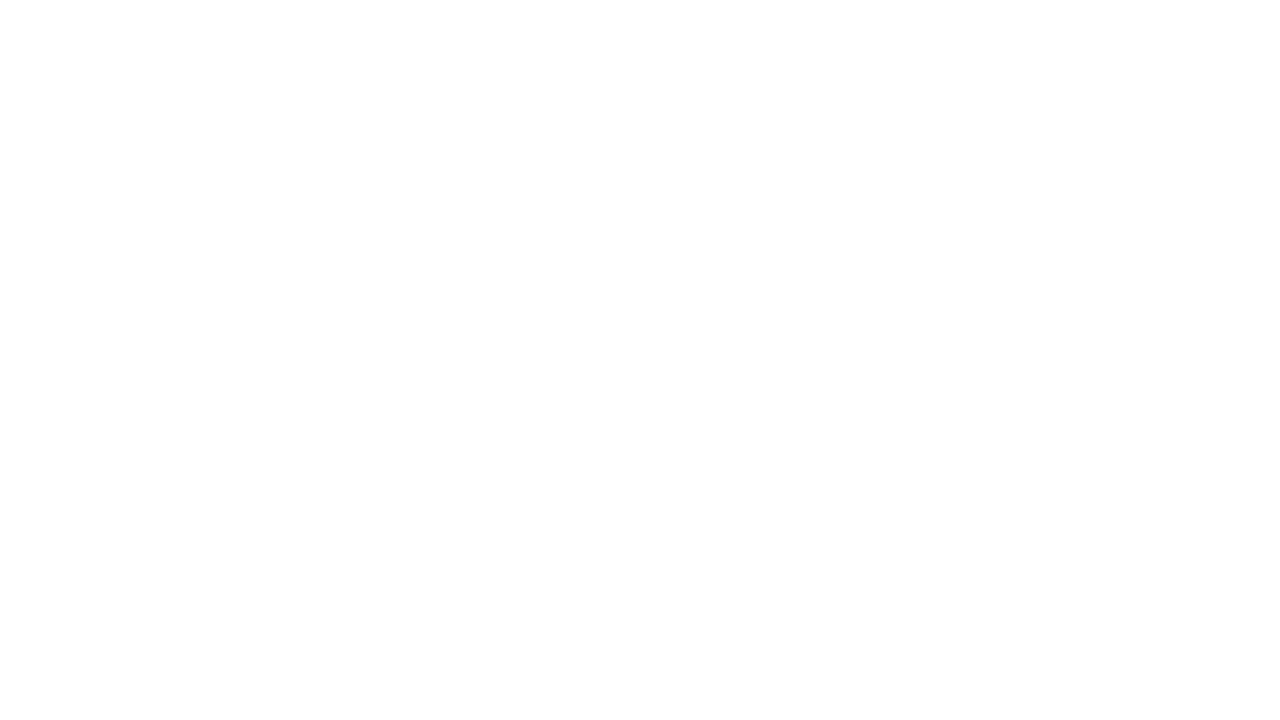

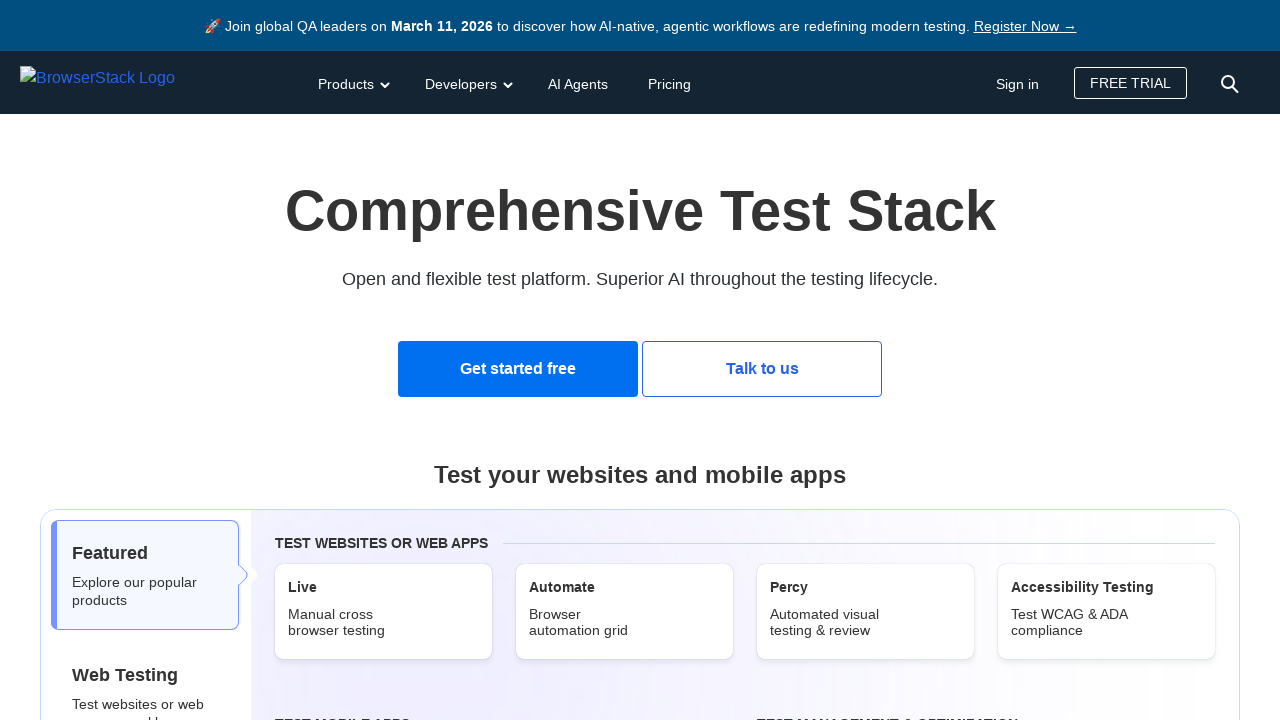